Fills out and submits a practice registration form with personal details, gender selection, hobbies, and address

Starting URL: https://demoqa.com/automation-practice-form

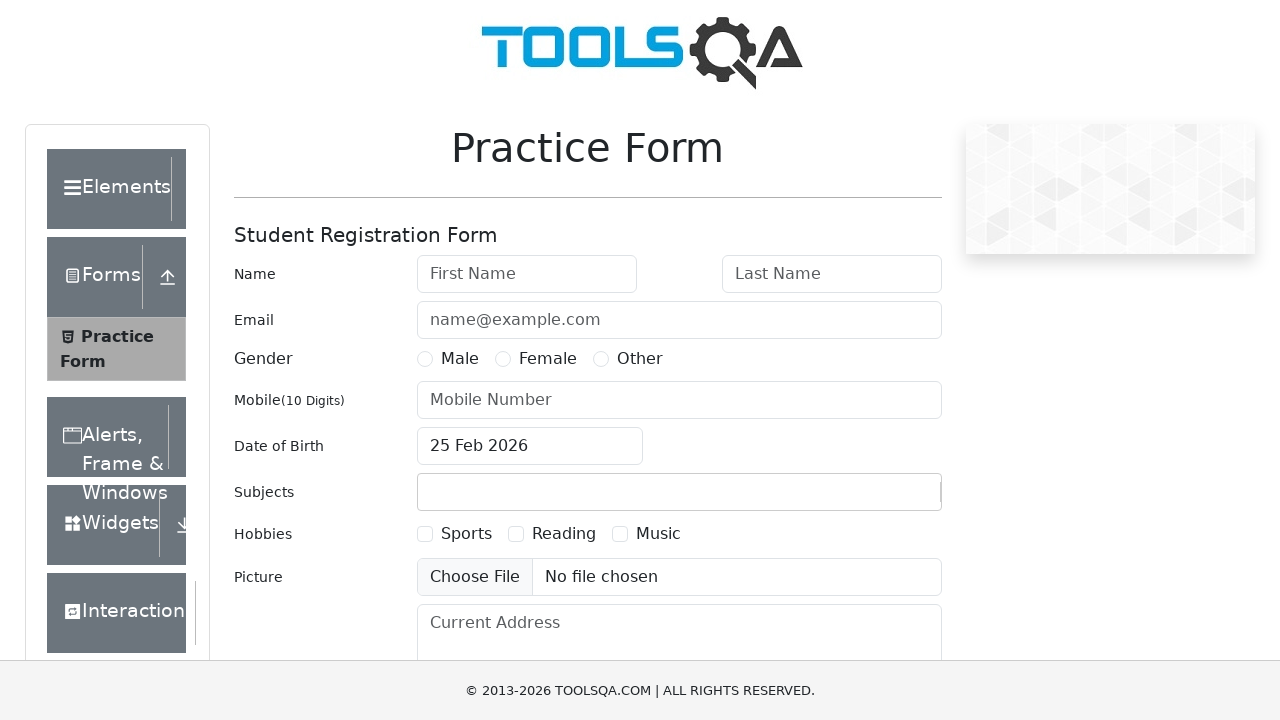

Filled first name field with 'Raj' on #firstName
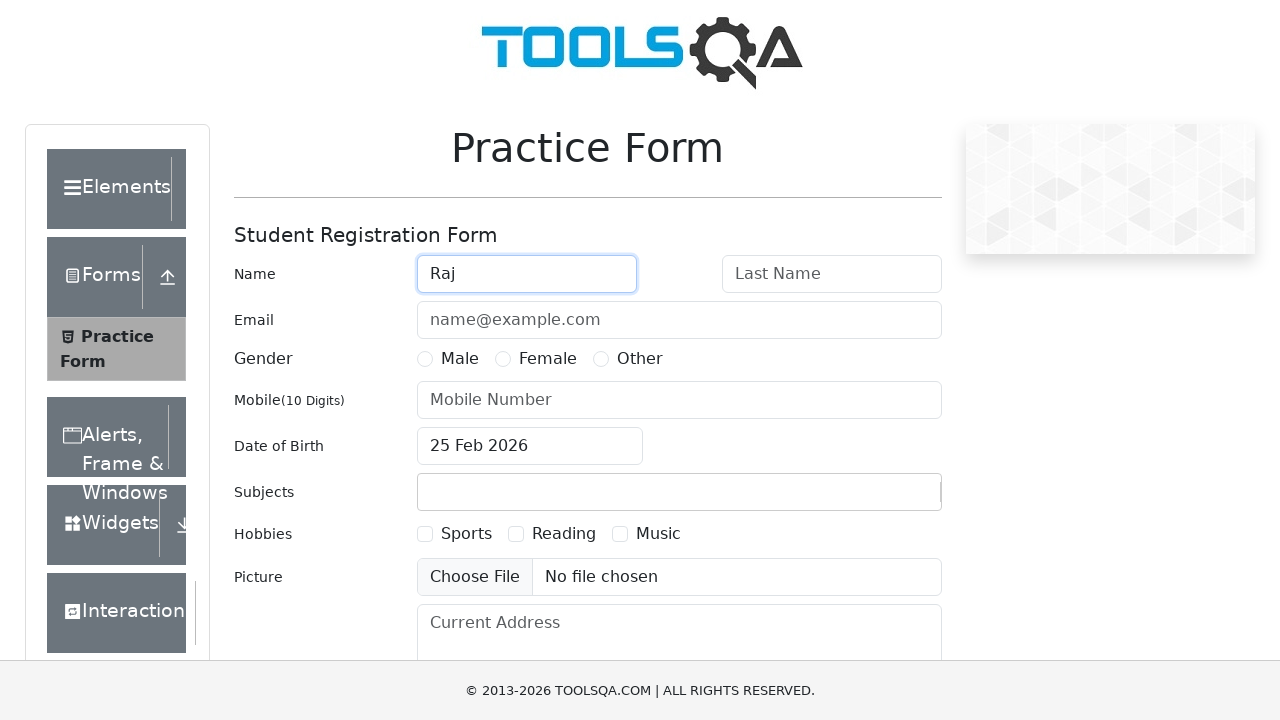

Filled last name field with 'Kiran' on #lastName
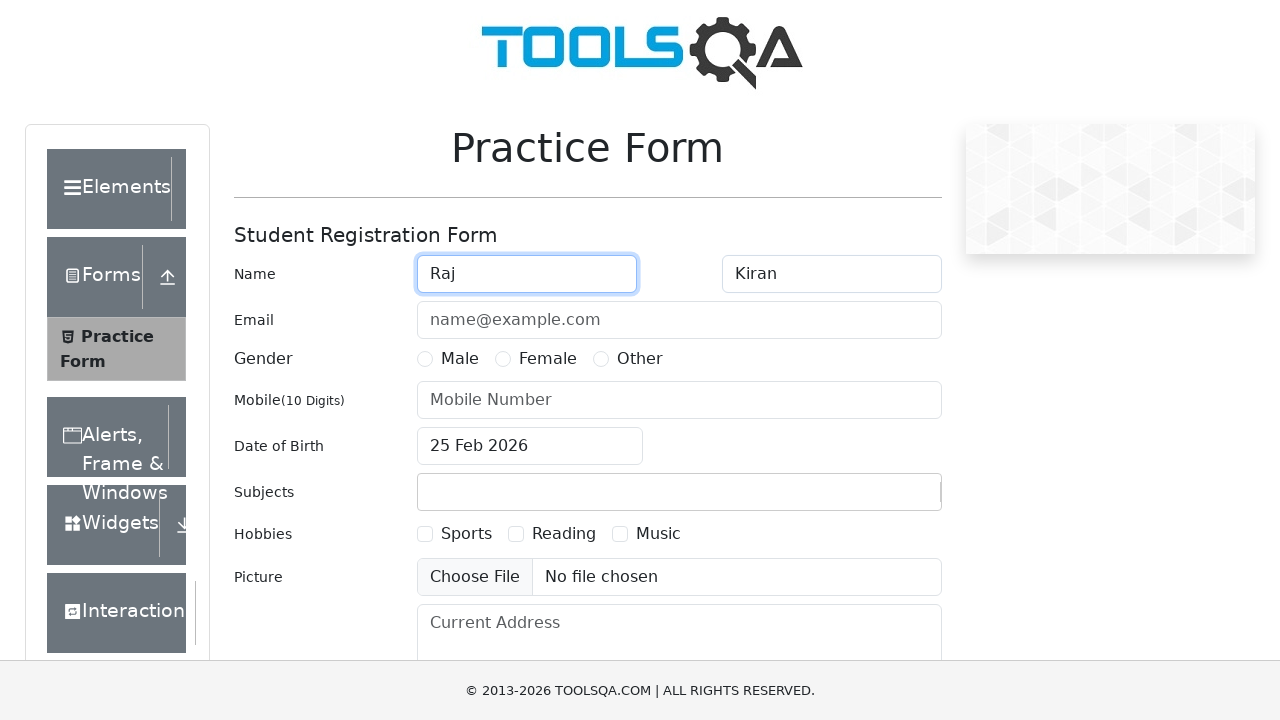

Filled email field with 'raj@gmail.com' on #userEmail
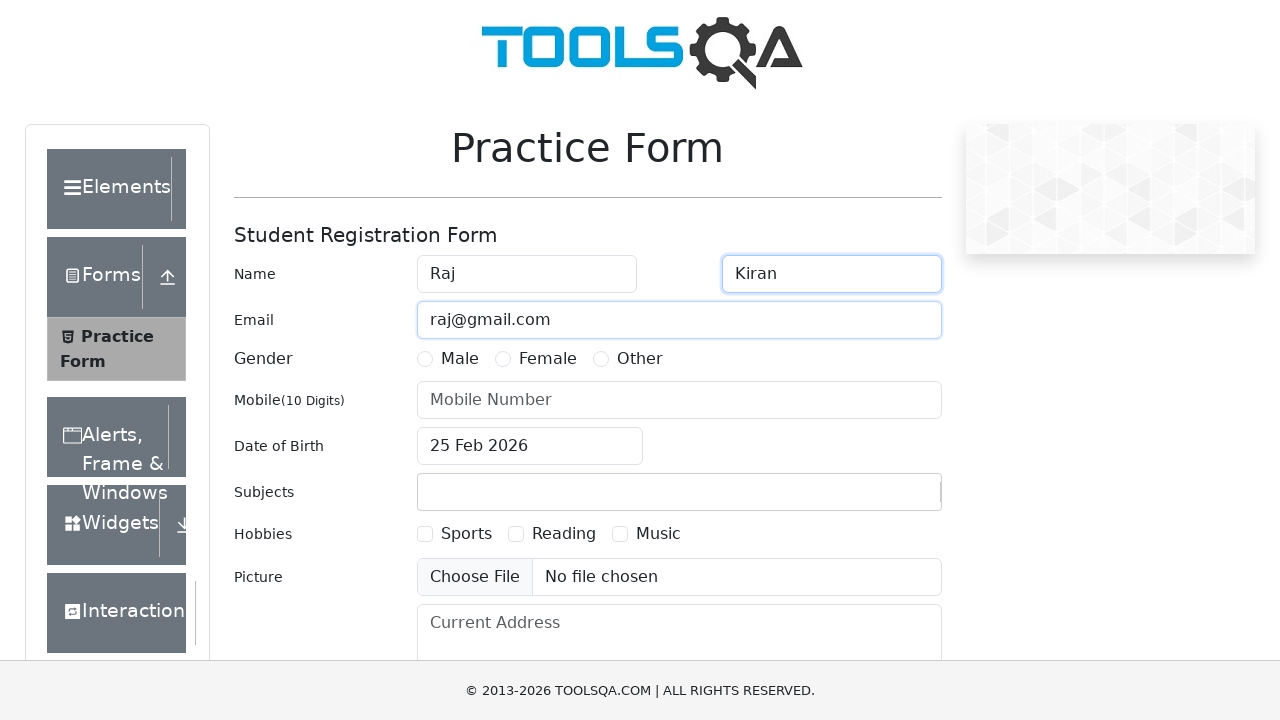

Filled phone number field with '1234567890' on #userNumber
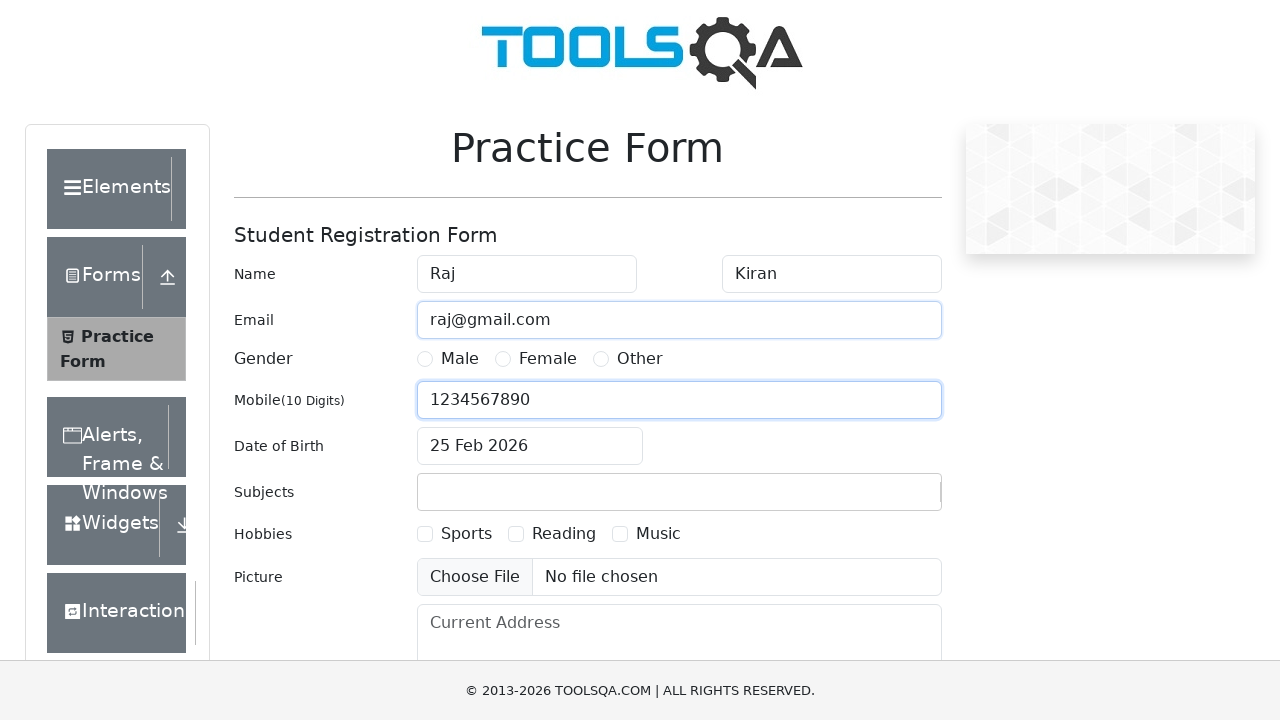

Selected gender radio button at (448, 359) on xpath=//*[@id='genterWrapper']/div[2]/div[1]
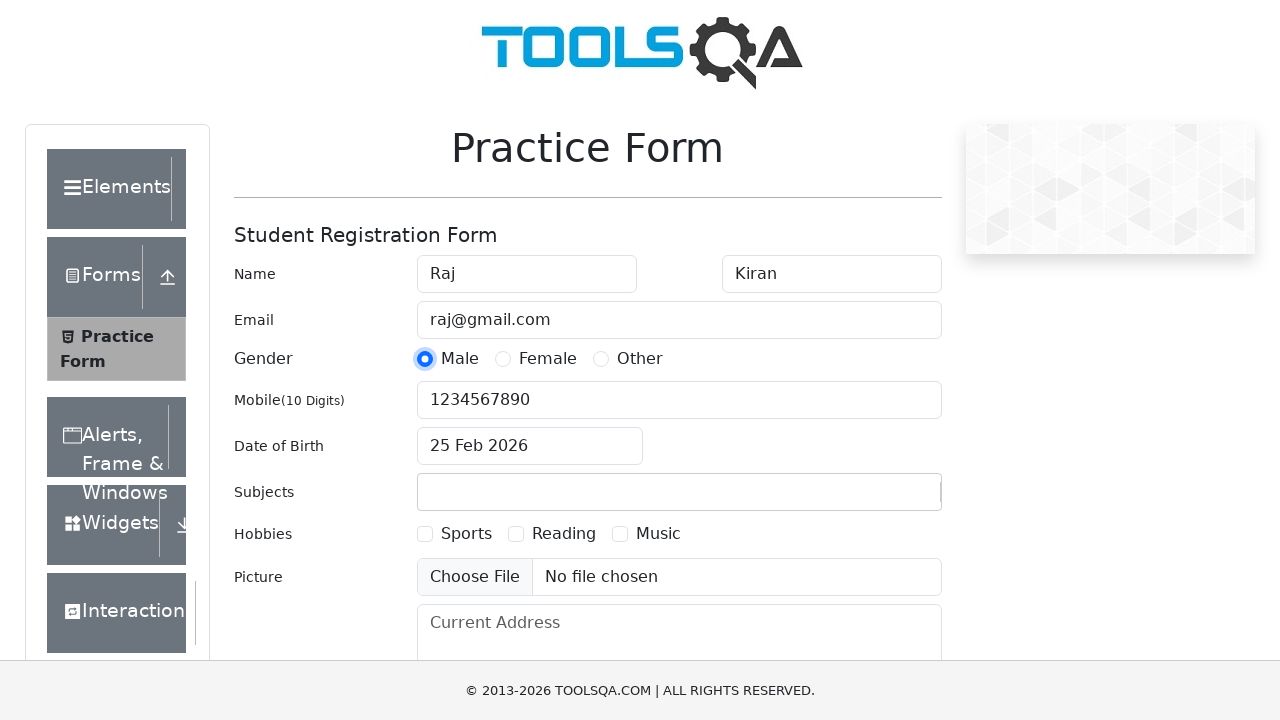

Selected first hobby checkbox at (454, 534) on xpath=//*[@id='hobbiesWrapper']/div[2]/div[1]
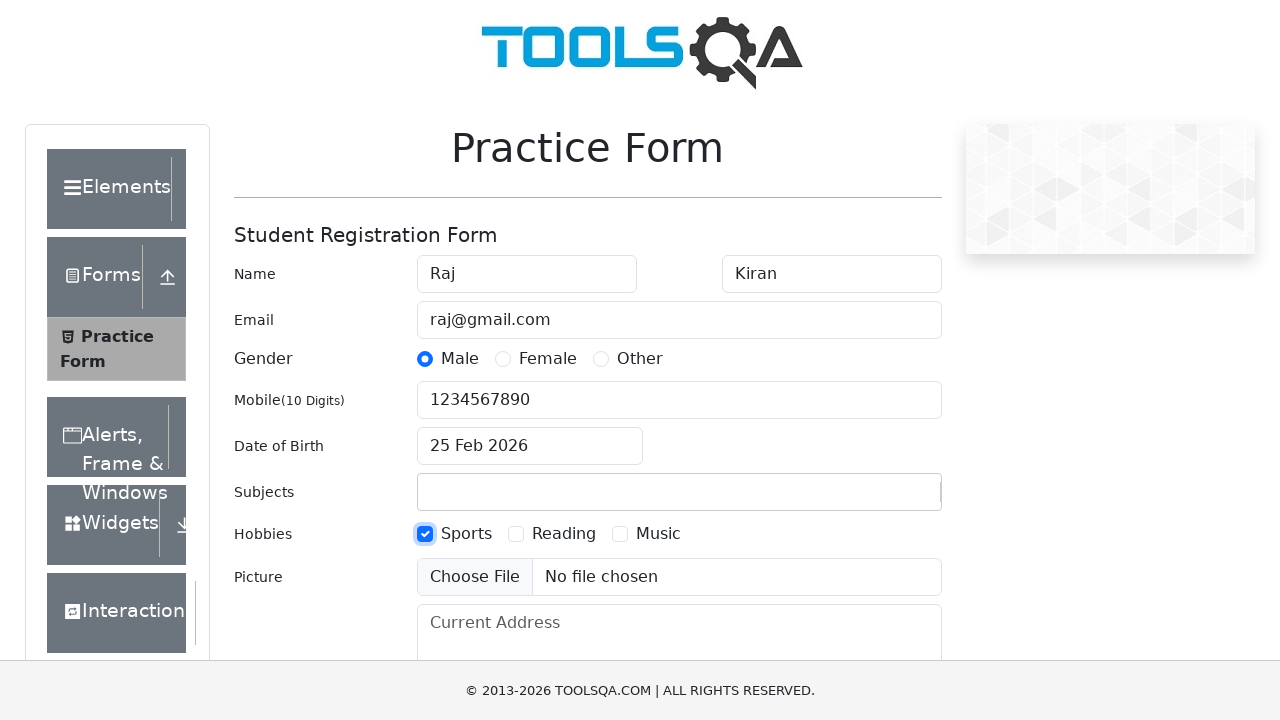

Selected second hobby checkbox at (646, 534) on xpath=//*[@id='hobbiesWrapper']/div[2]/div[3]
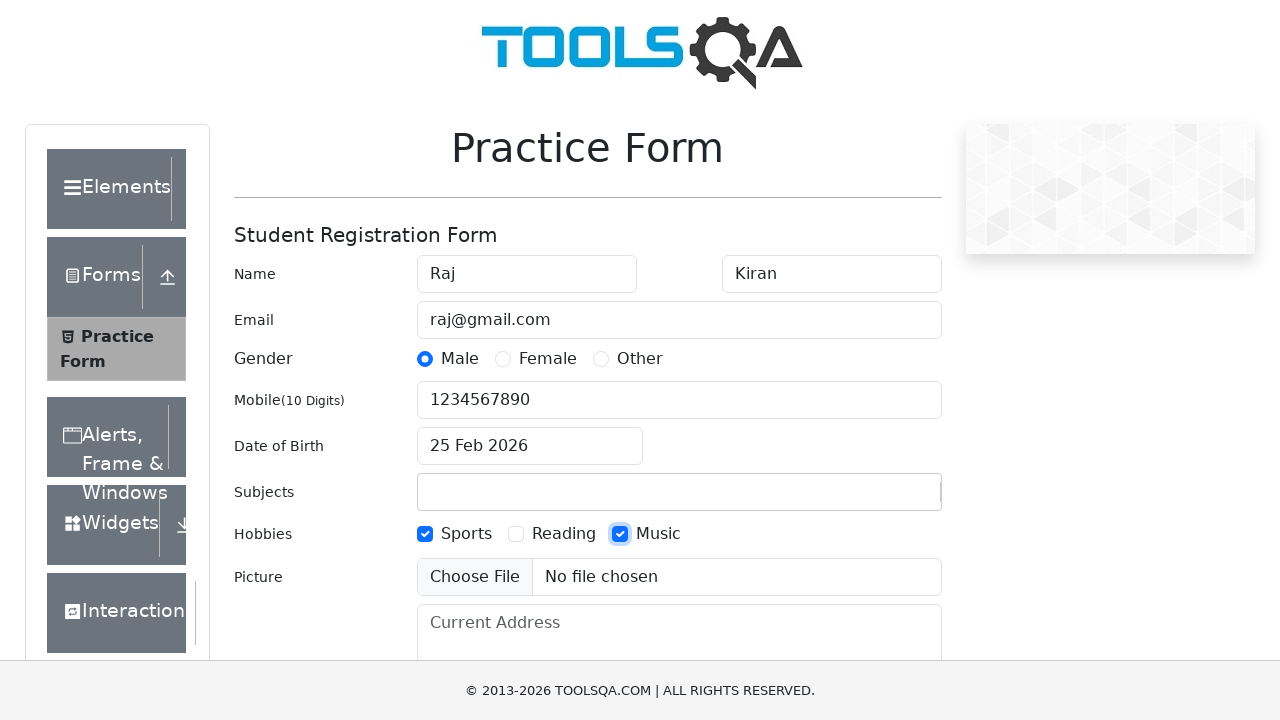

Filled current address field on #currentAddress
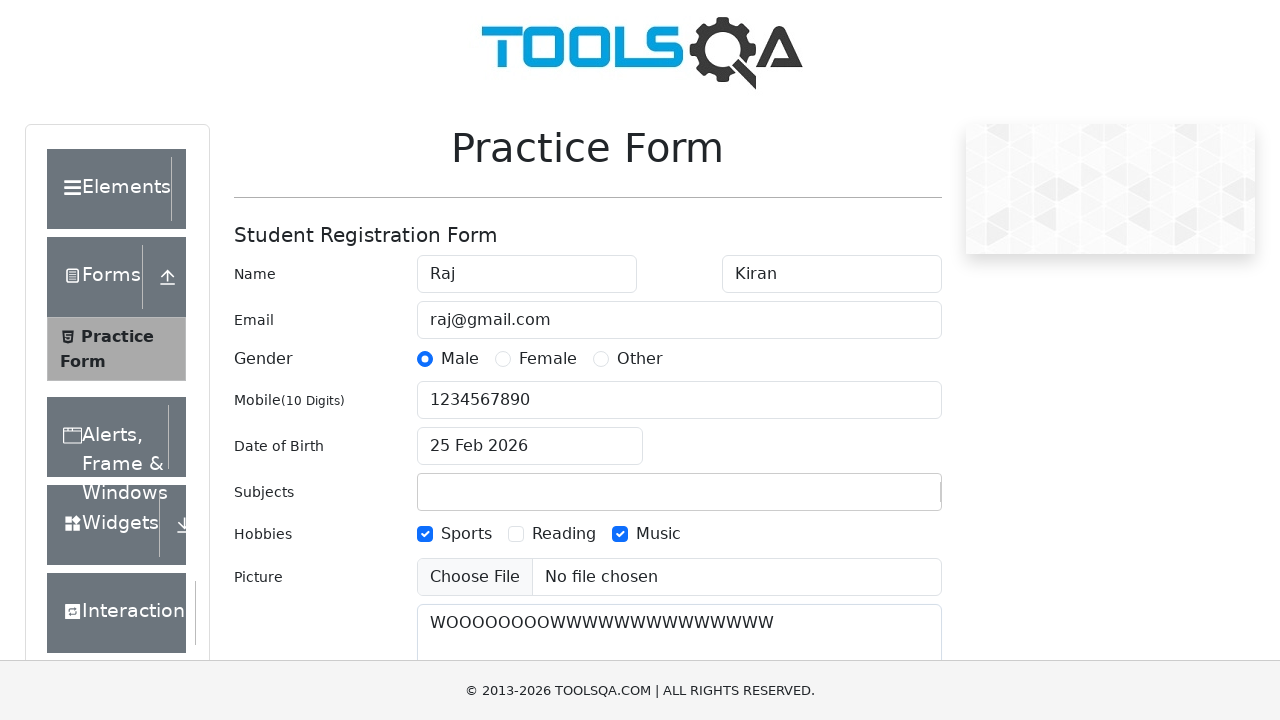

Clicked submit button to submit registration form at (885, 499) on #submit
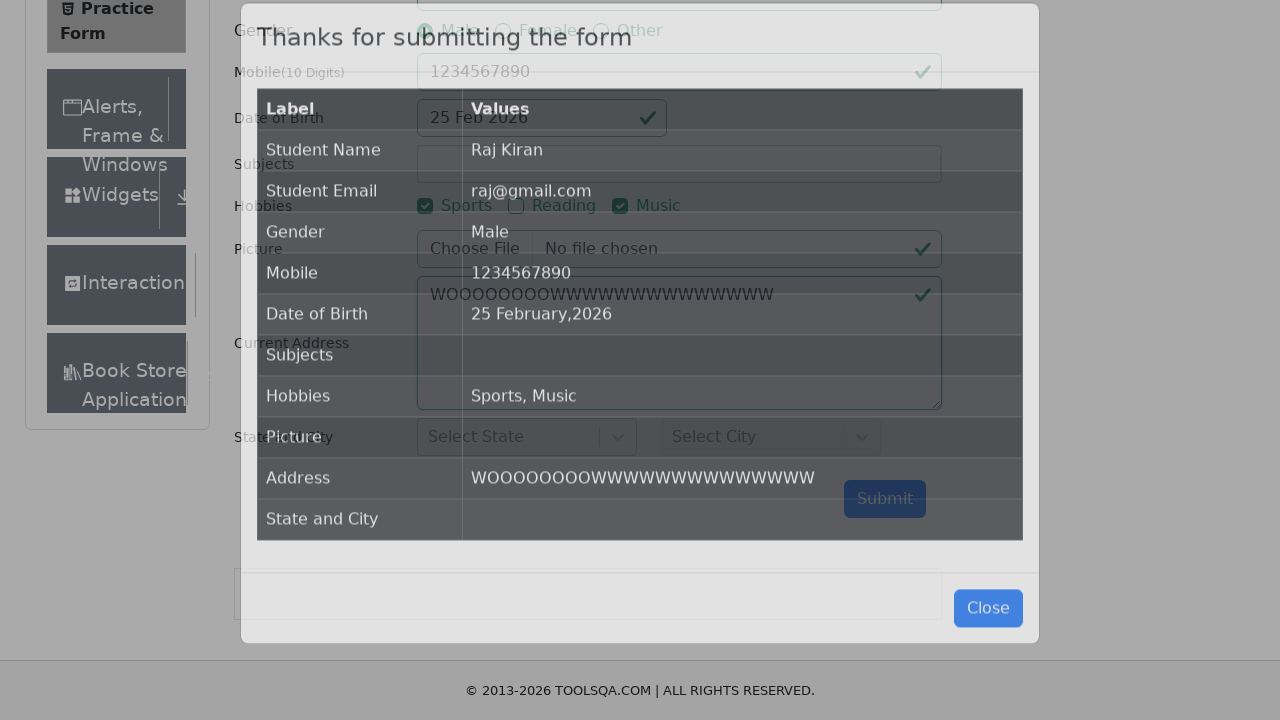

Success modal appeared after form submission
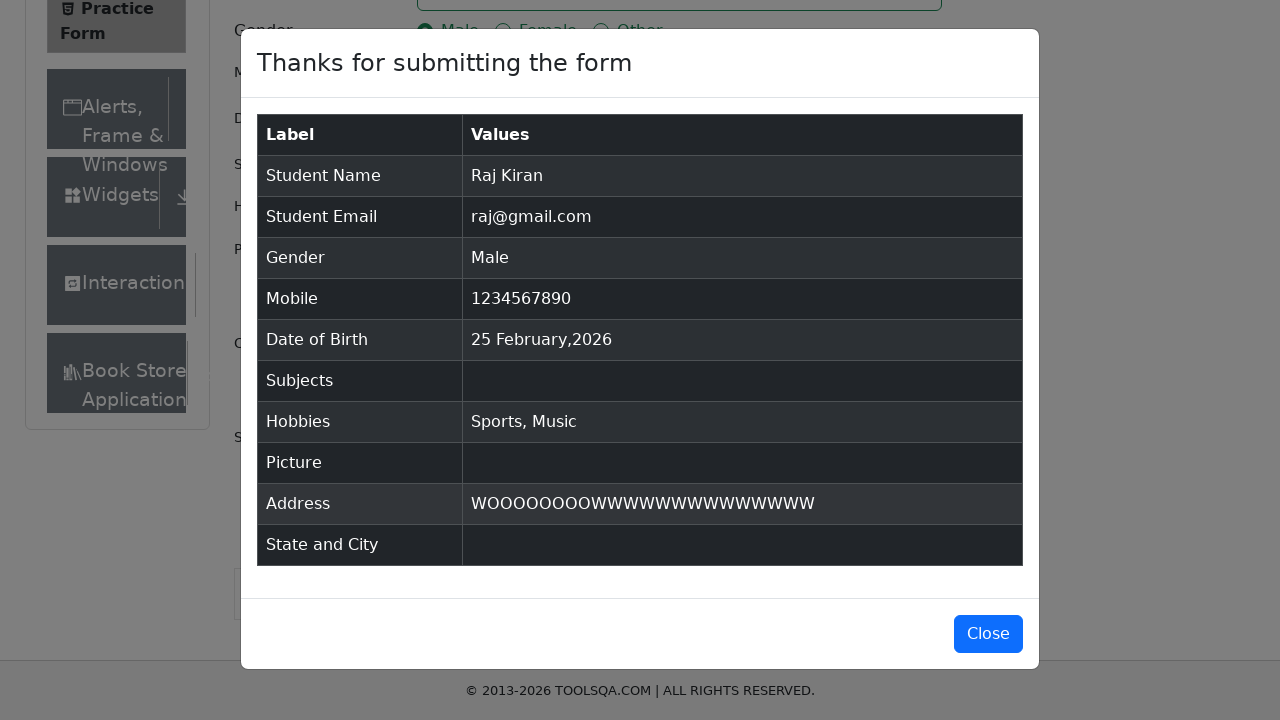

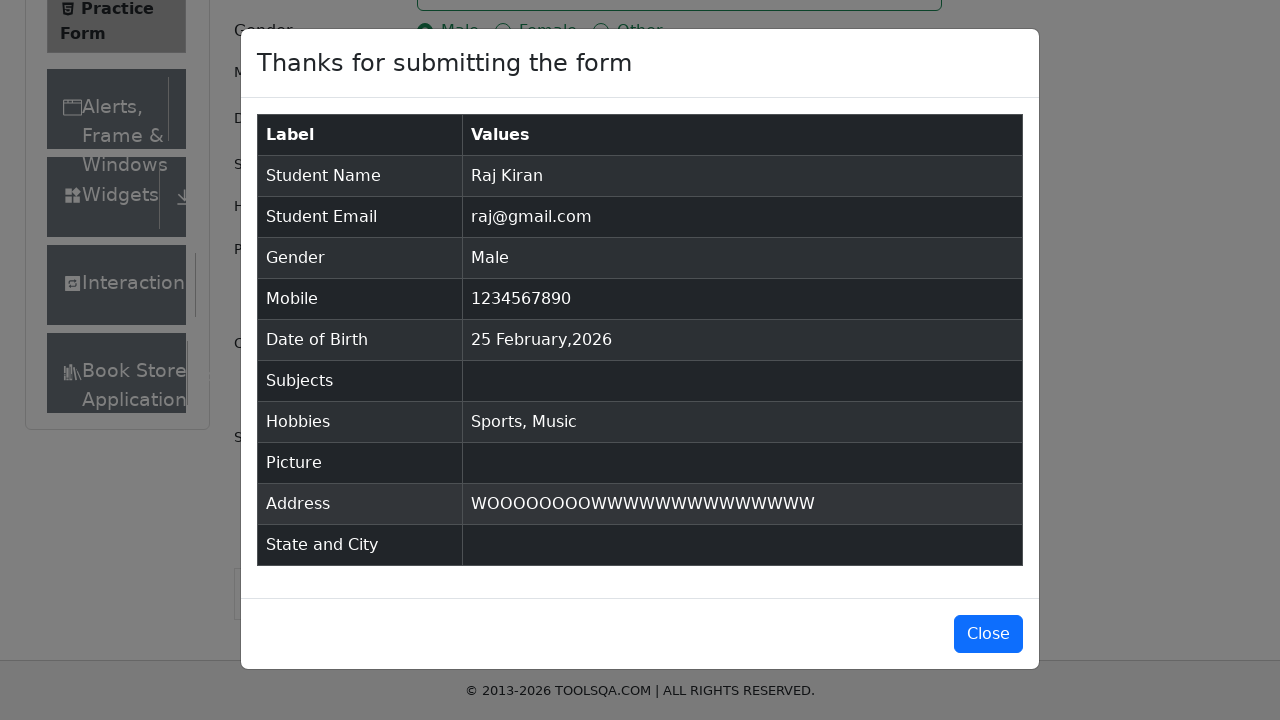